Navigates to a table element and verifies its presence on the page

Starting URL: https://codenboxautomationlab.com/practice/

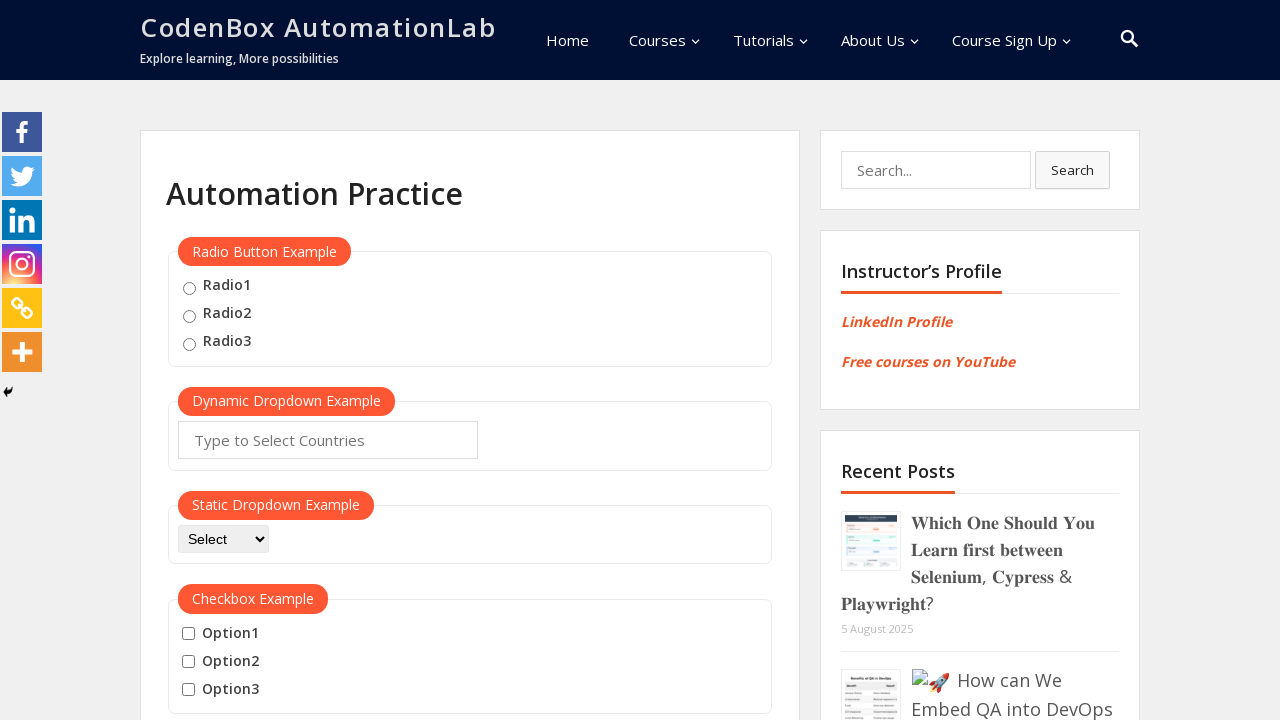

Scrolled page to table section (700px down)
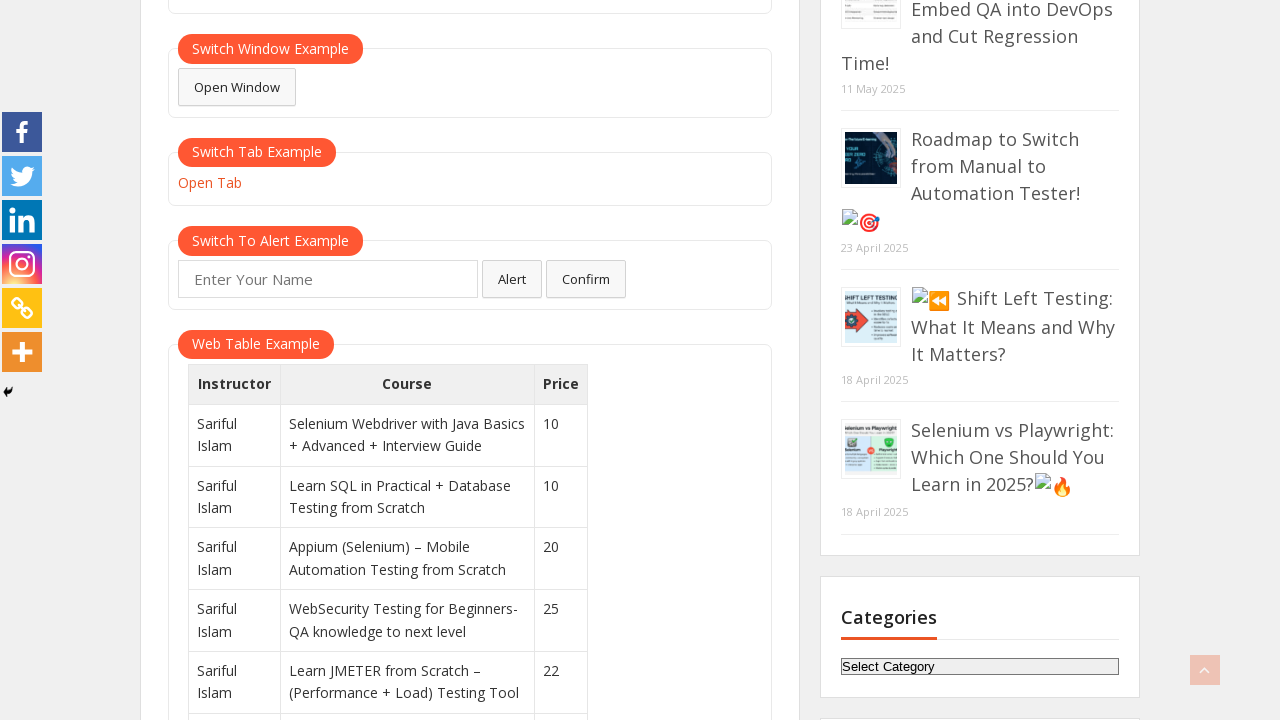

Table element with id 'product' is now visible
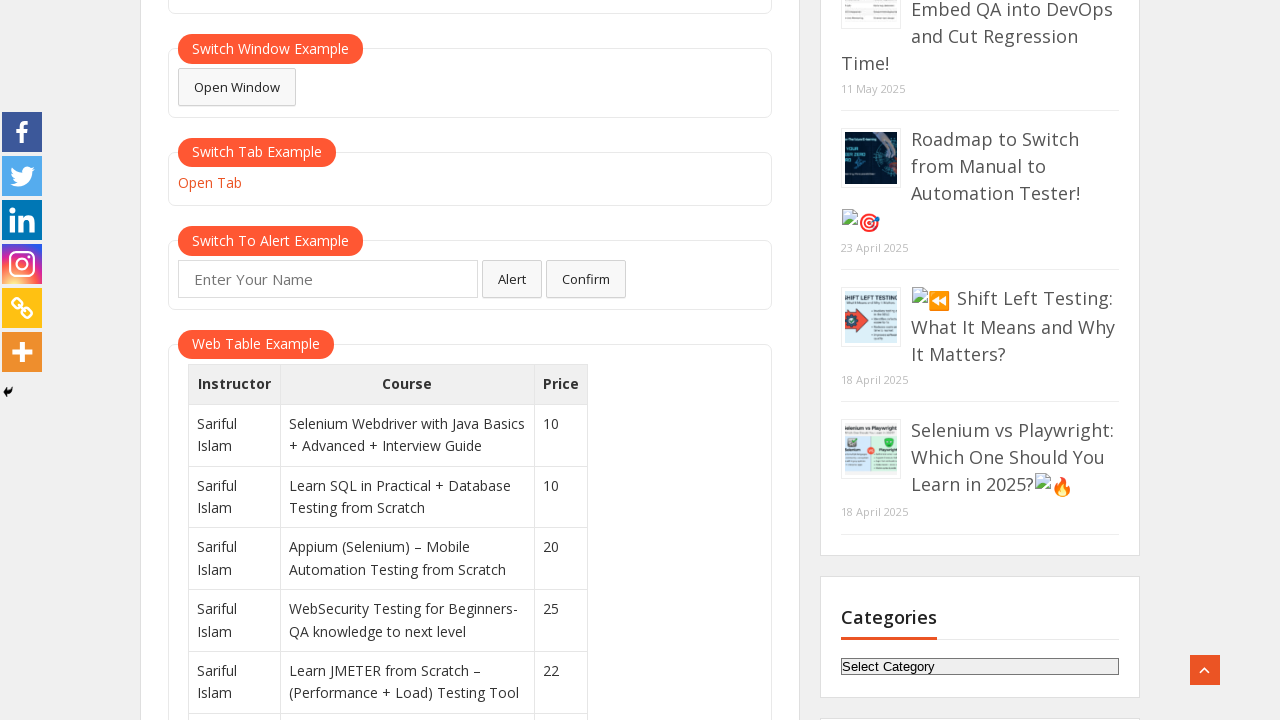

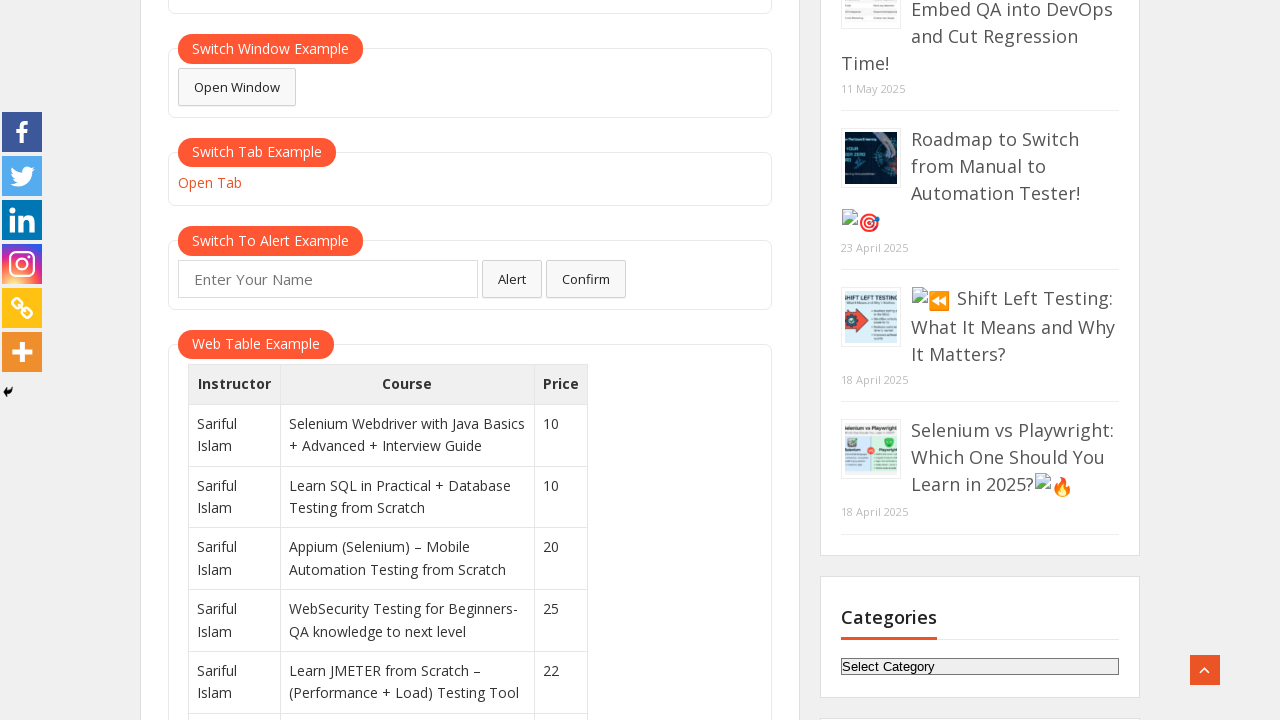